Tests clicking the pig button and verifies the demo text element is present after the click

Starting URL: https://practice-automation.com/click-events/

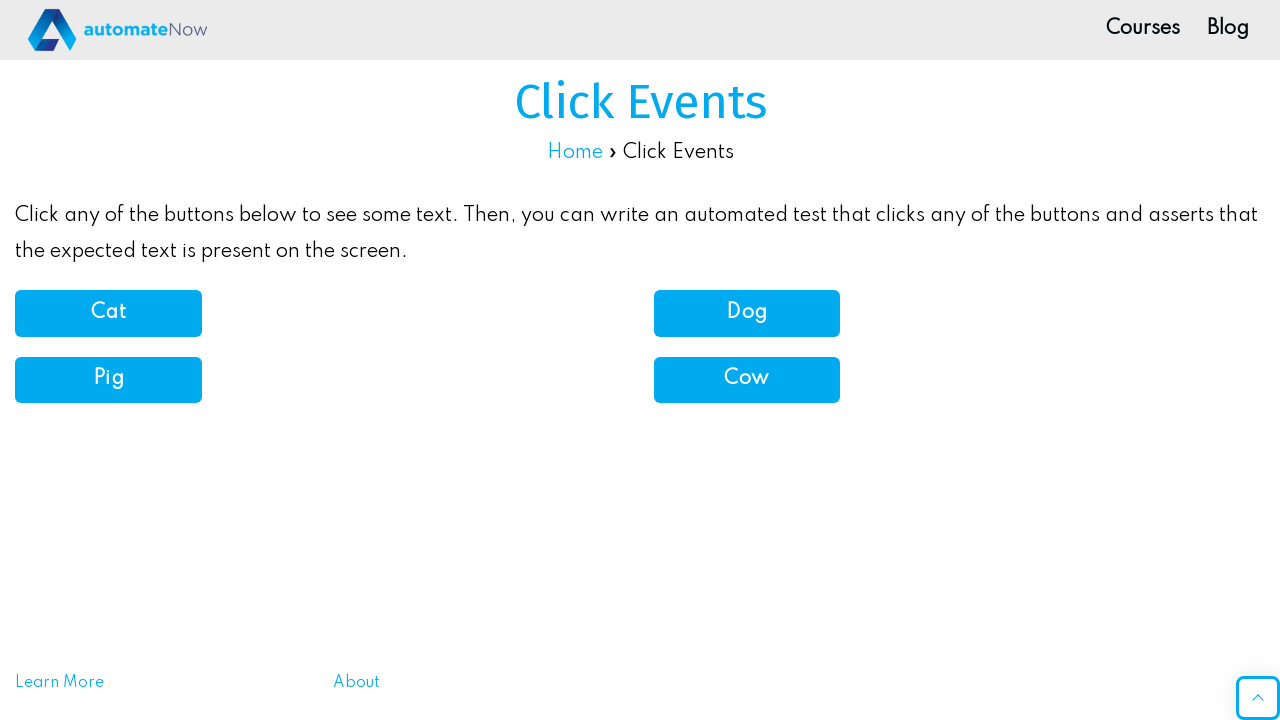

Navigated to click events practice page
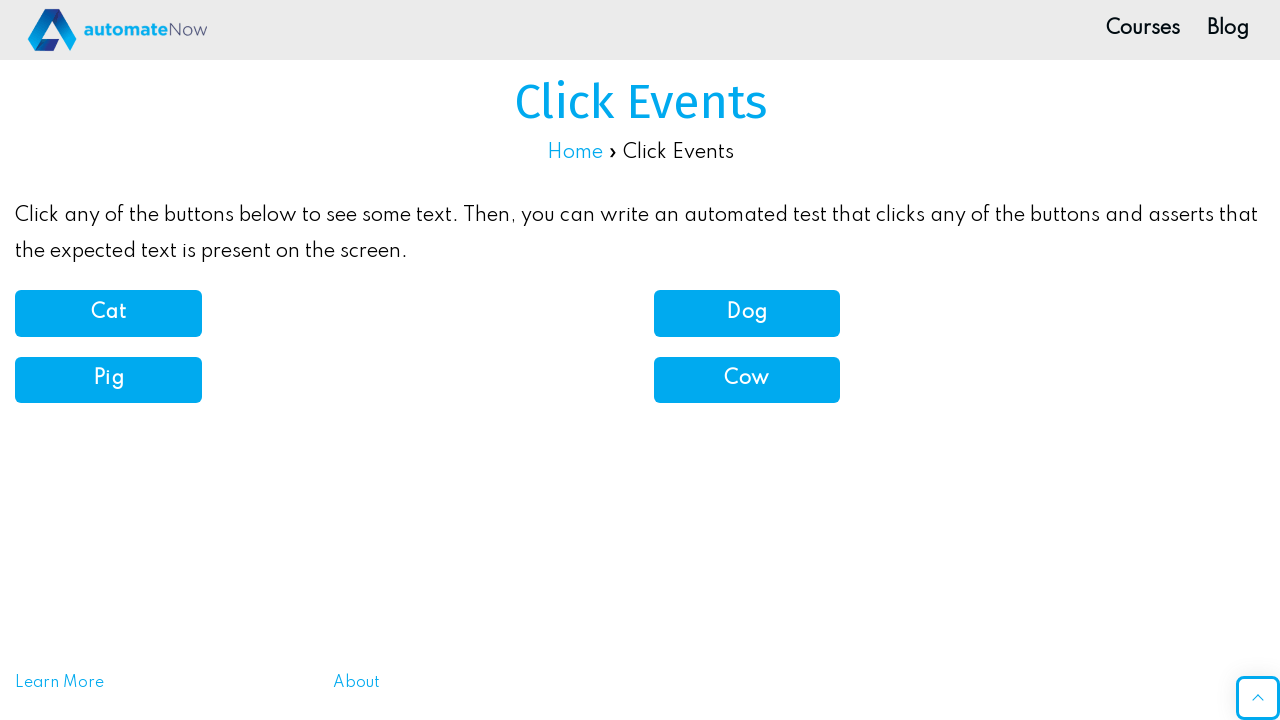

Clicked the pig button at (108, 380) on button[onclick='pigSound()']
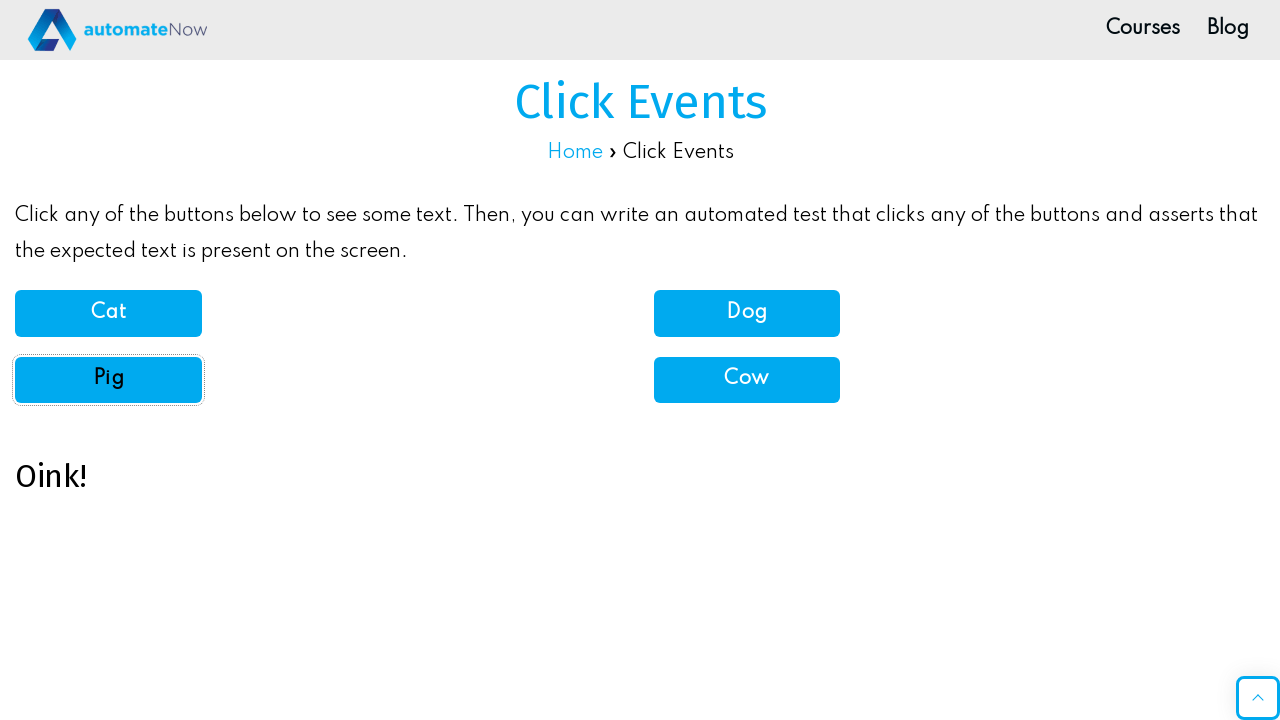

Demo text element appeared after pig button click
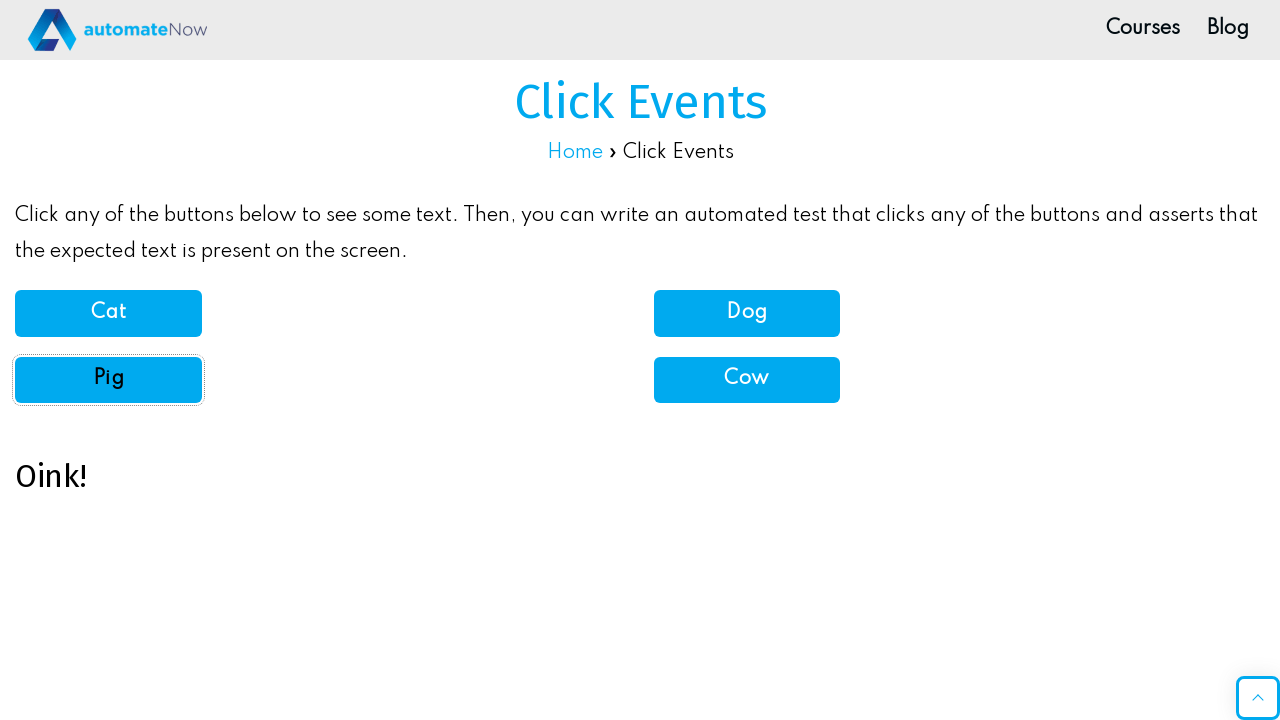

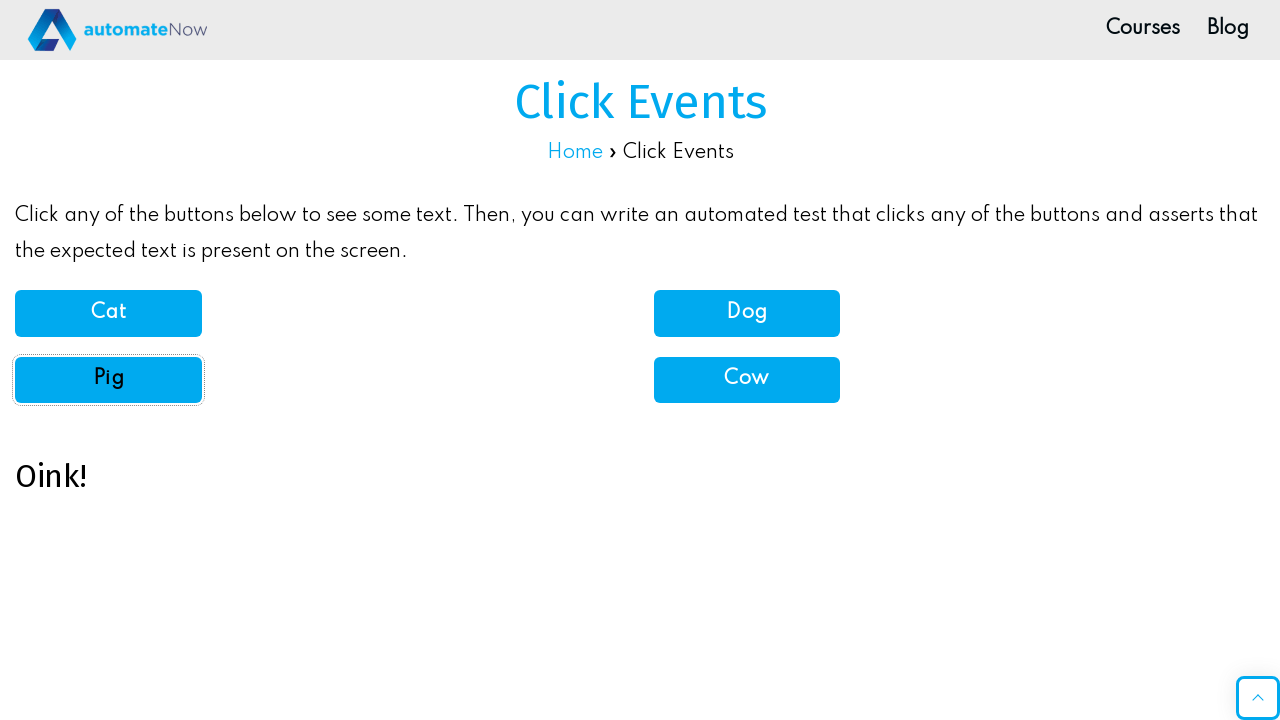